Navigates to the main page and clicks on the checkboxes link

Starting URL: http://the-internet.herokuapp.com/

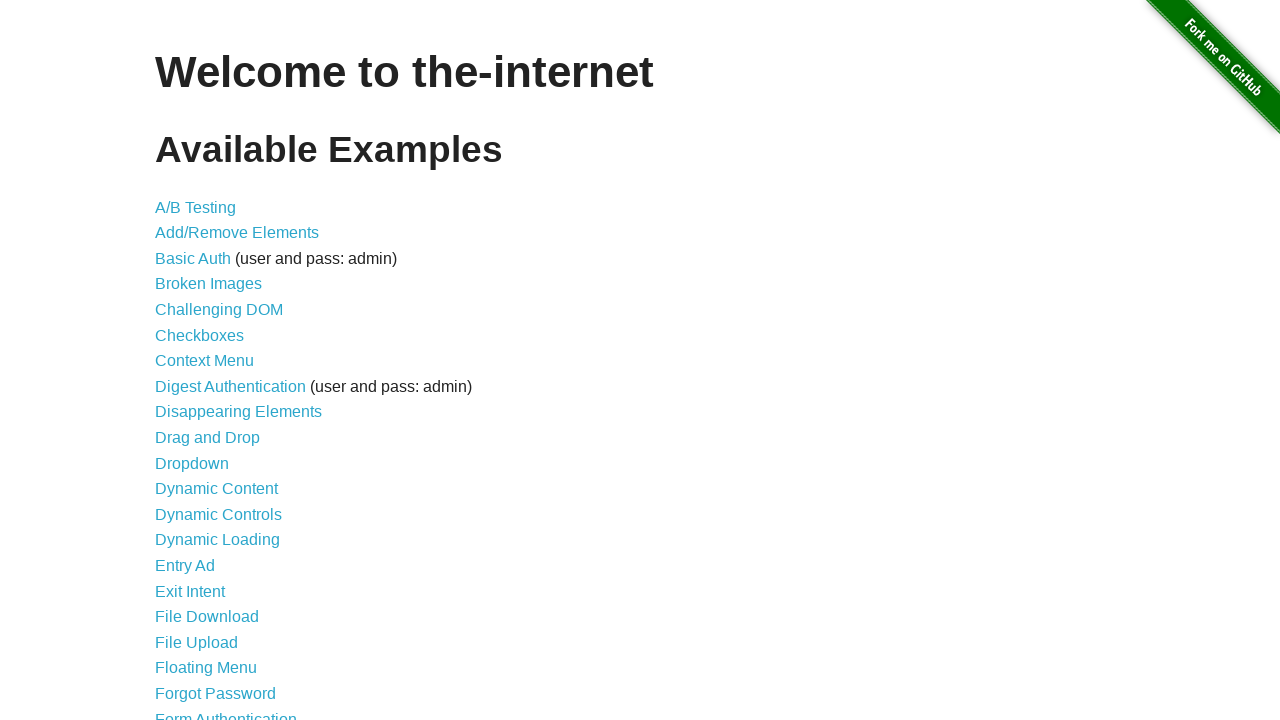

Clicked on the checkboxes link at (200, 335) on a[href='/checkboxes']
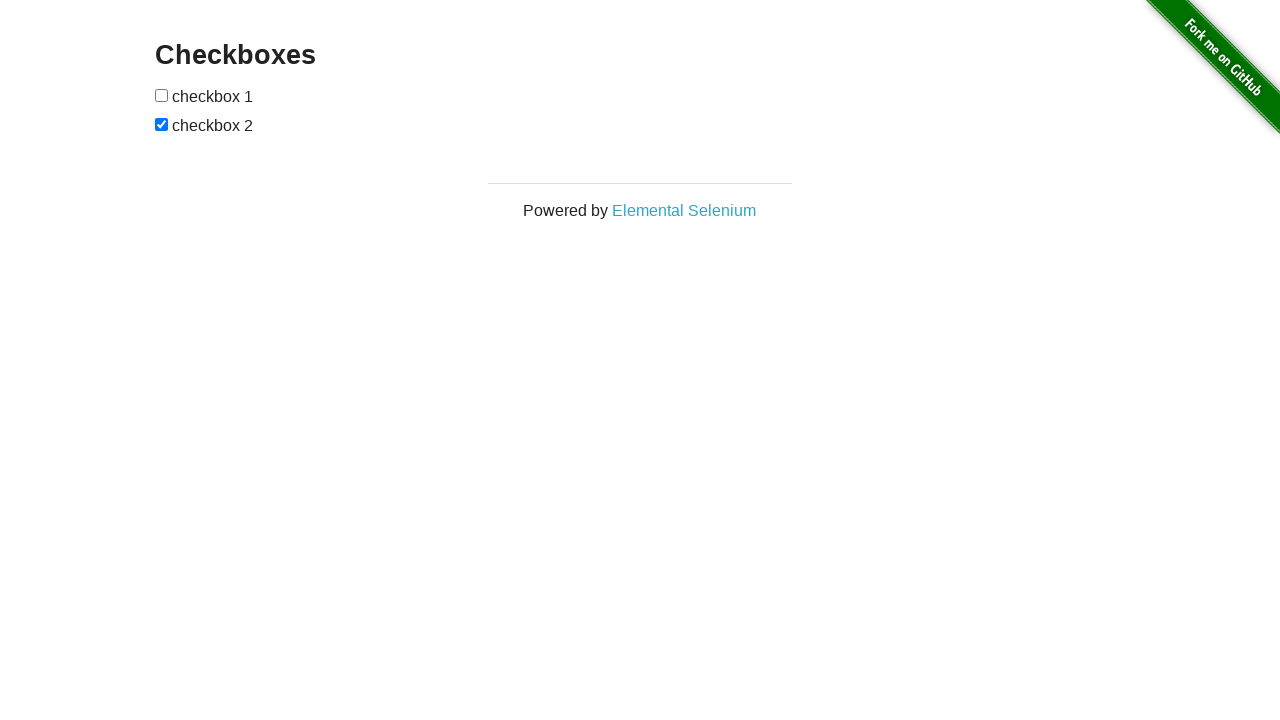

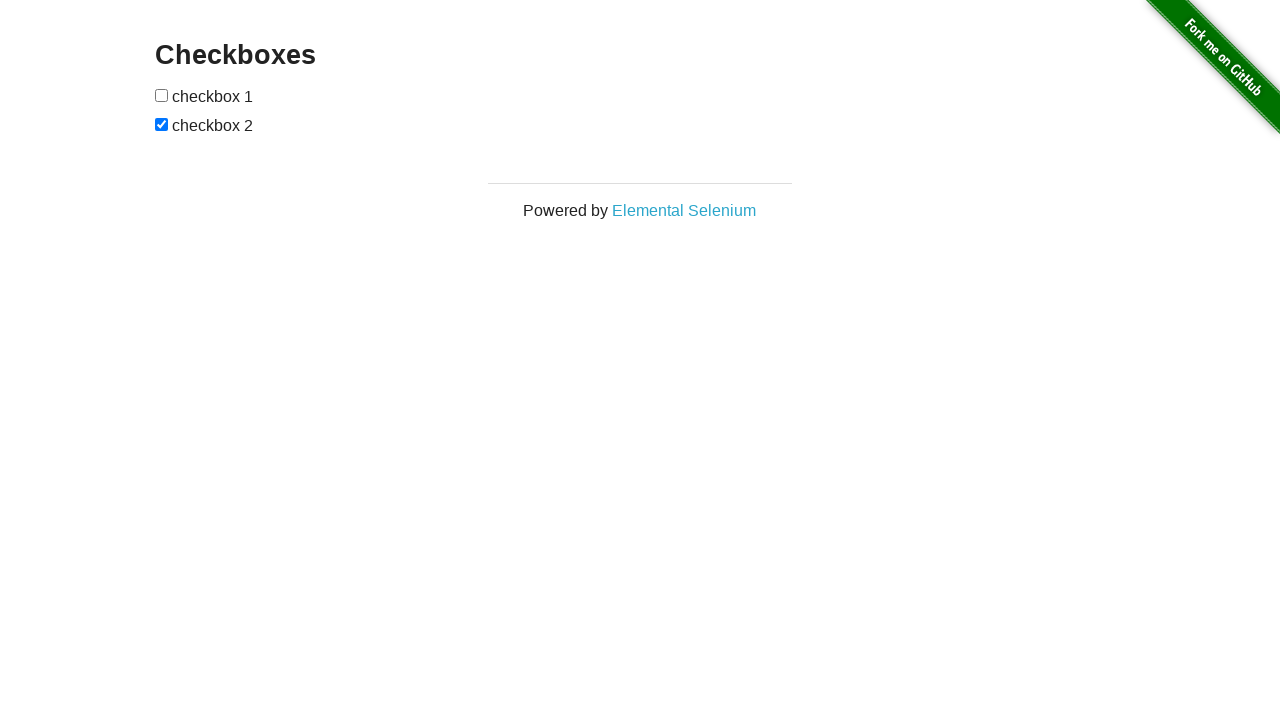